Tests dynamic controls page by toggling a checkbox, clicking Remove/Add buttons, enabling/disabling text input, and verifying the UI responds correctly with loading animations

Starting URL: https://the-internet.herokuapp.com/dynamic_controls

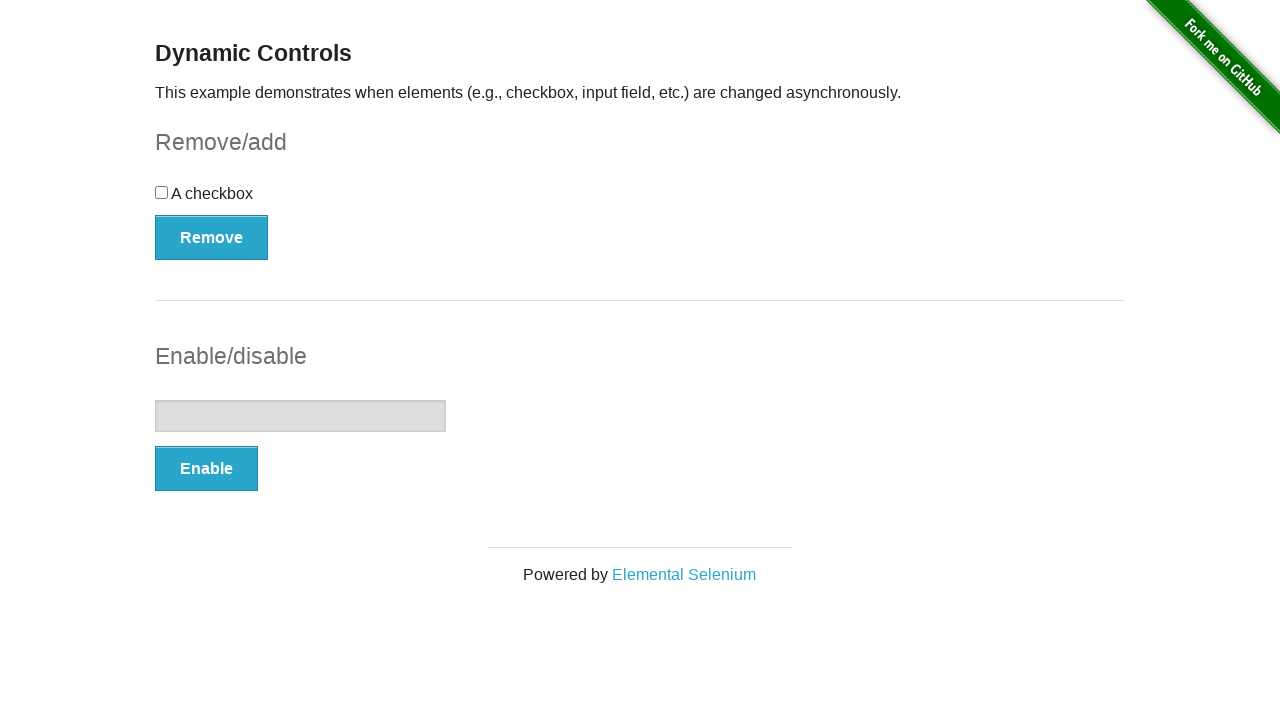

Waited for checkbox to appear on dynamic controls page
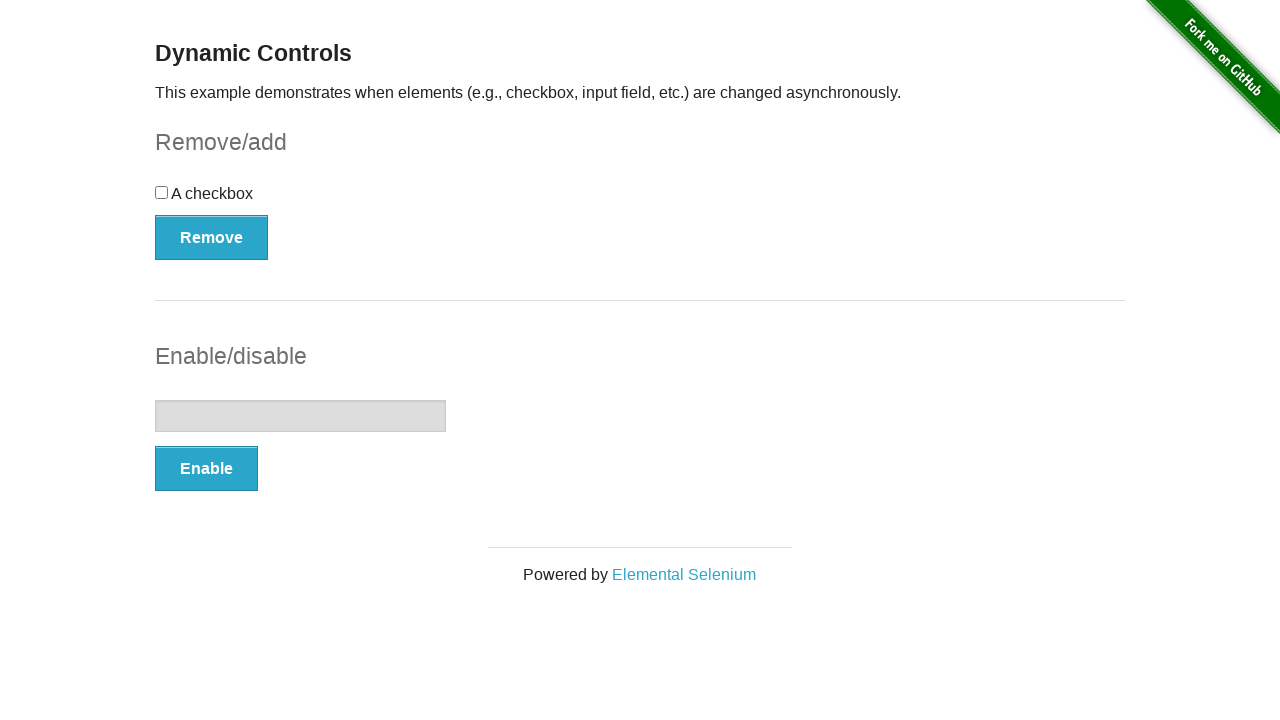

Toggled checkbox by pressing space on input[type='checkbox']
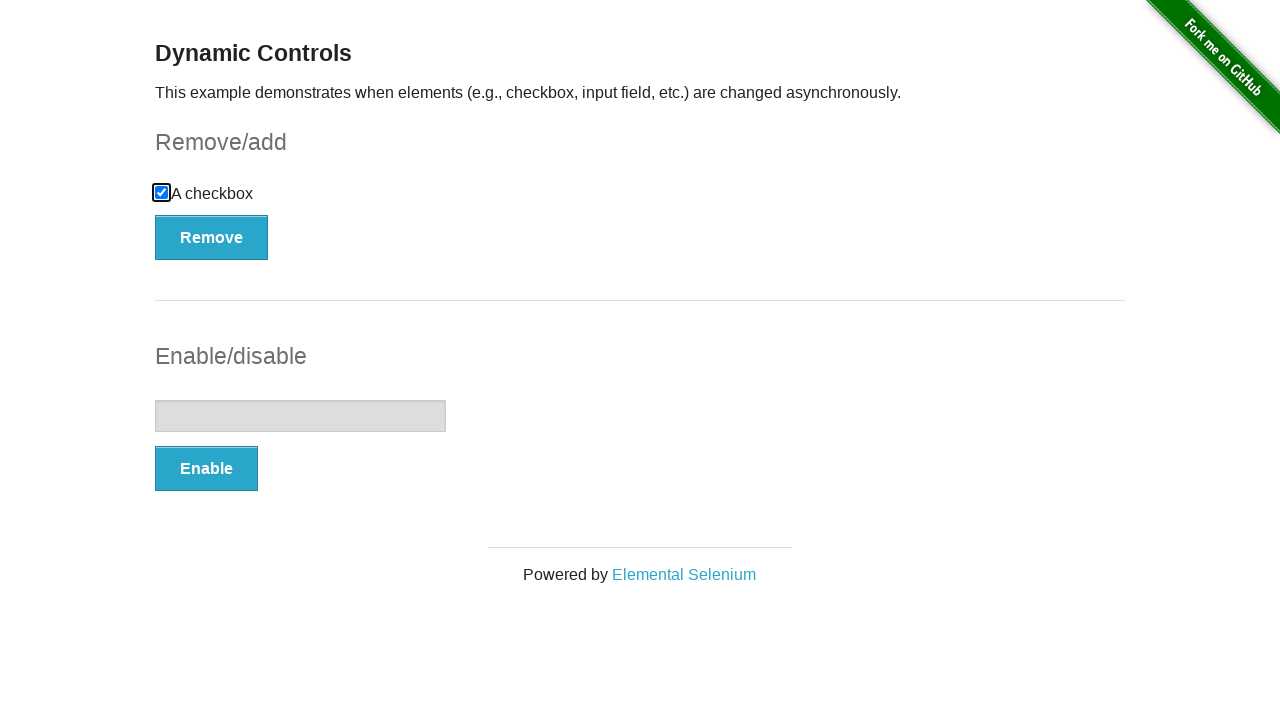

Clicked Remove button to remove checkbox at (212, 237) on button:has-text('Remove')
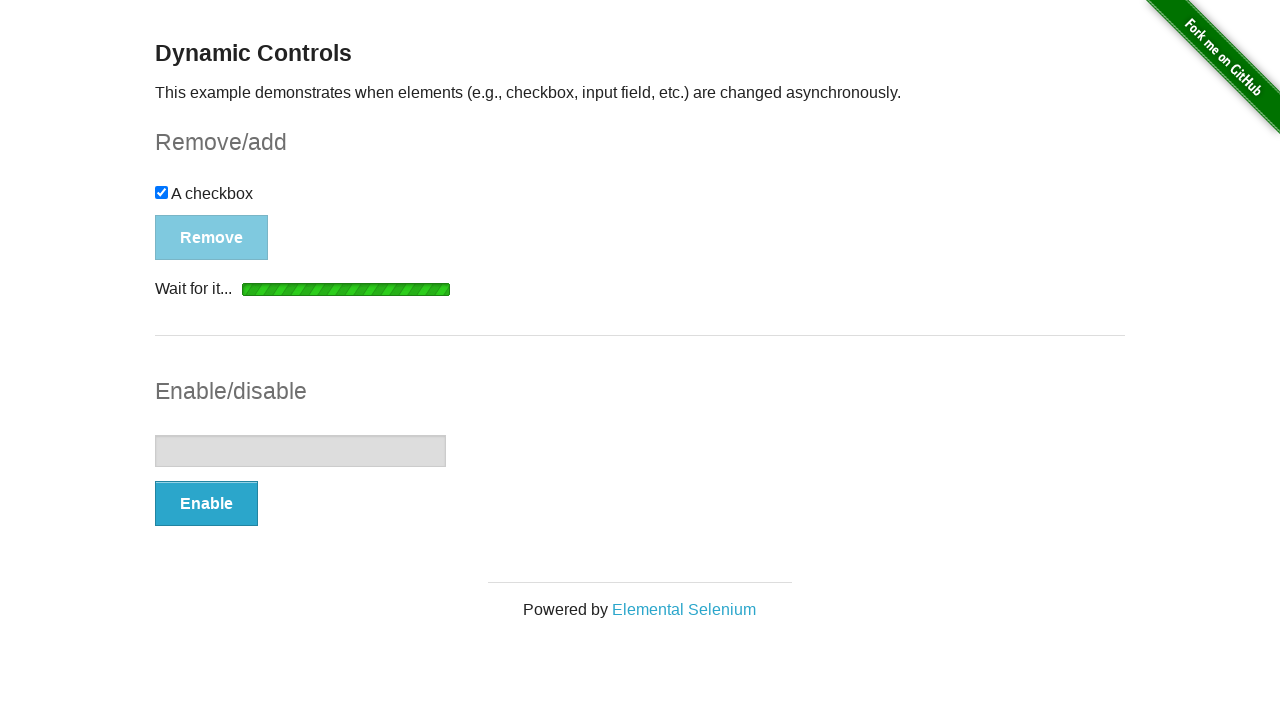

Loading animation appeared
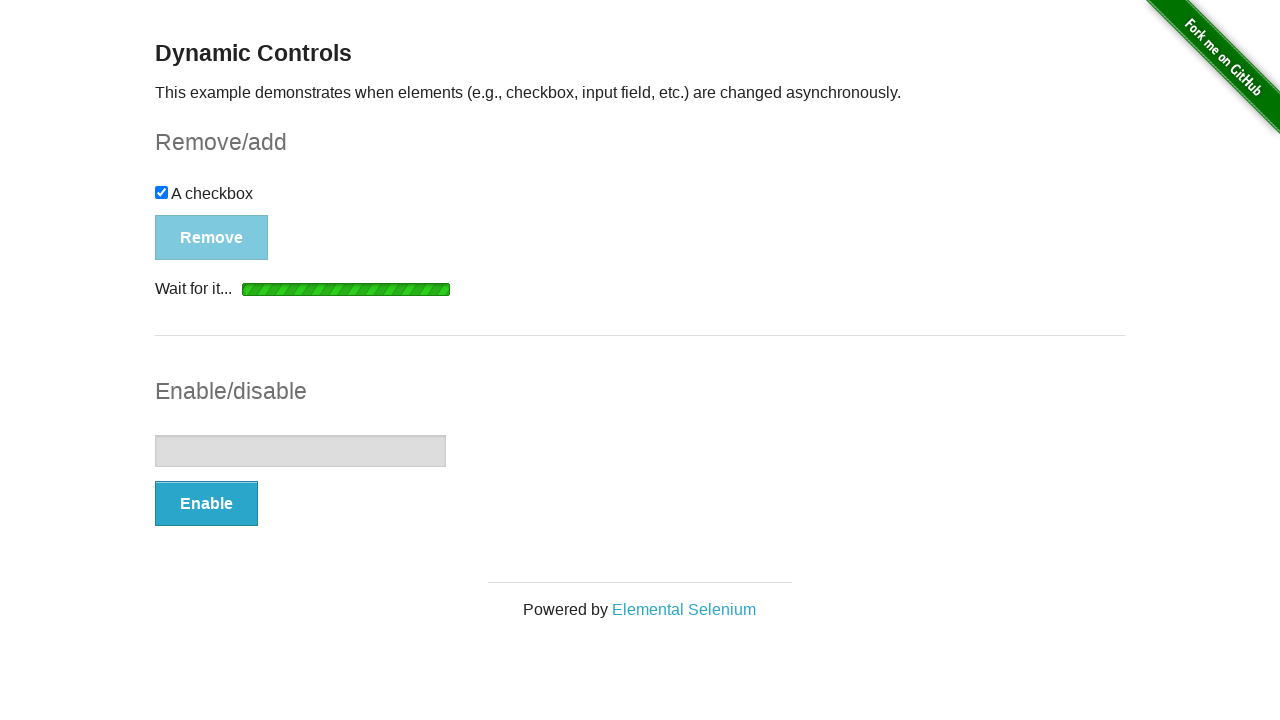

Loading animation disappeared and checkbox was removed
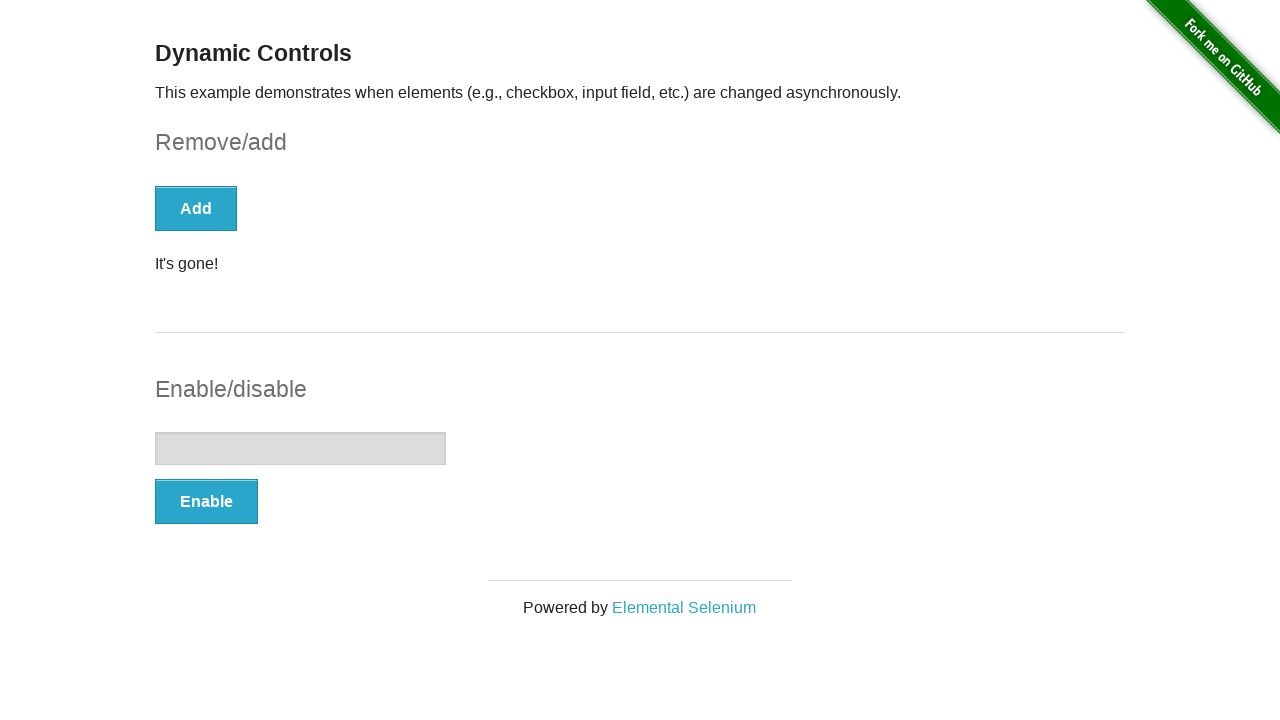

Clicked Add button to restore checkbox at (196, 208) on button:has-text('Add')
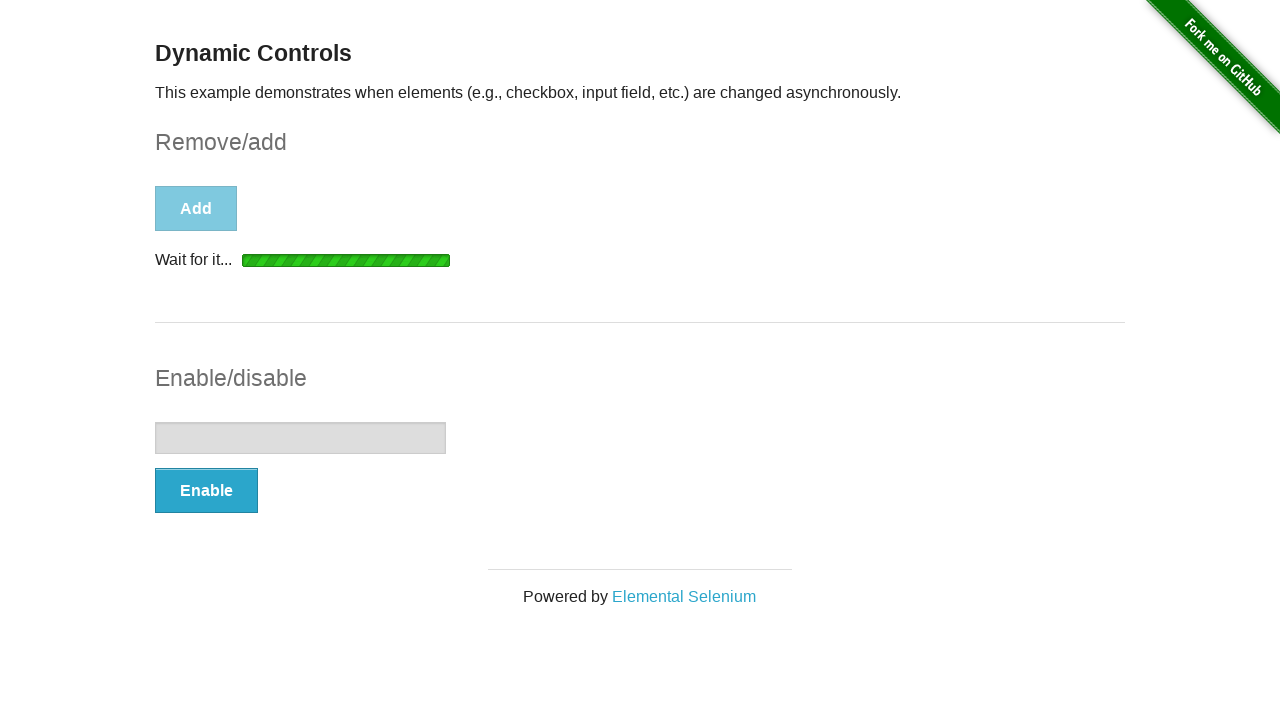

Loading animation appeared for checkbox restoration
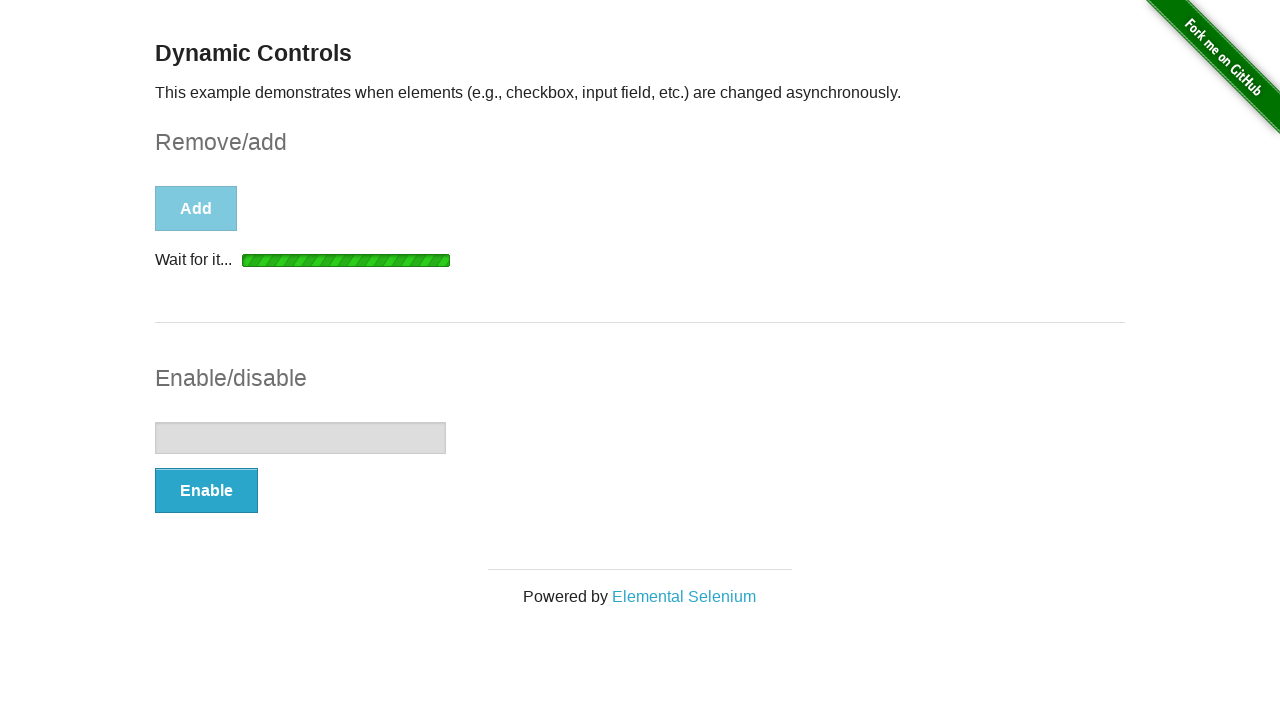

Loading animation disappeared and checkbox was restored
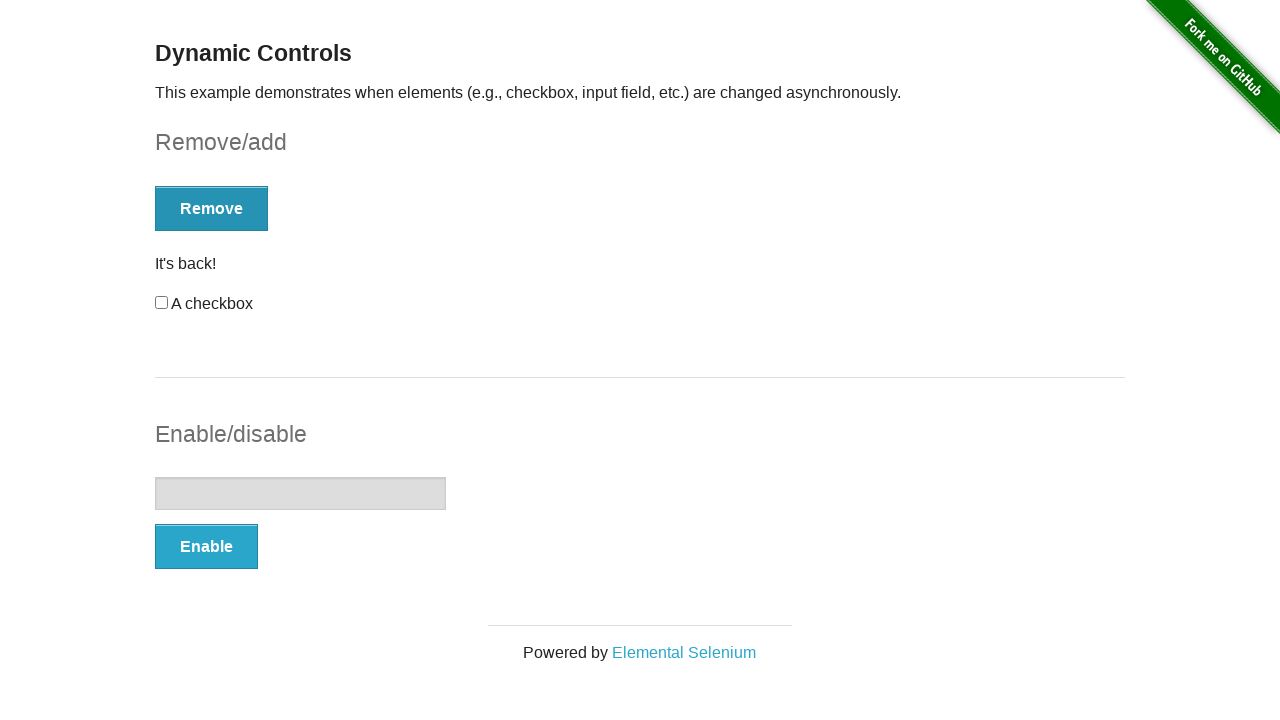

Clicked Enable button to enable text input at (206, 546) on button:has-text('Enable')
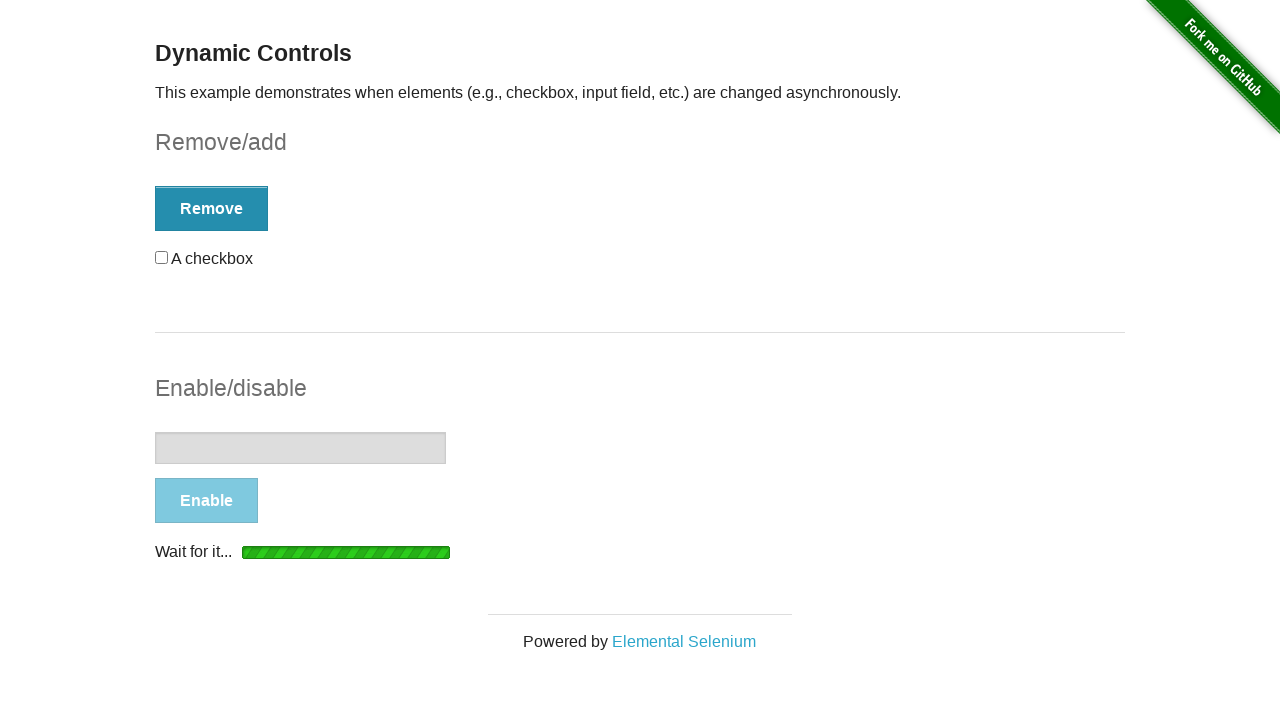

Loading animation disappeared and text input was enabled
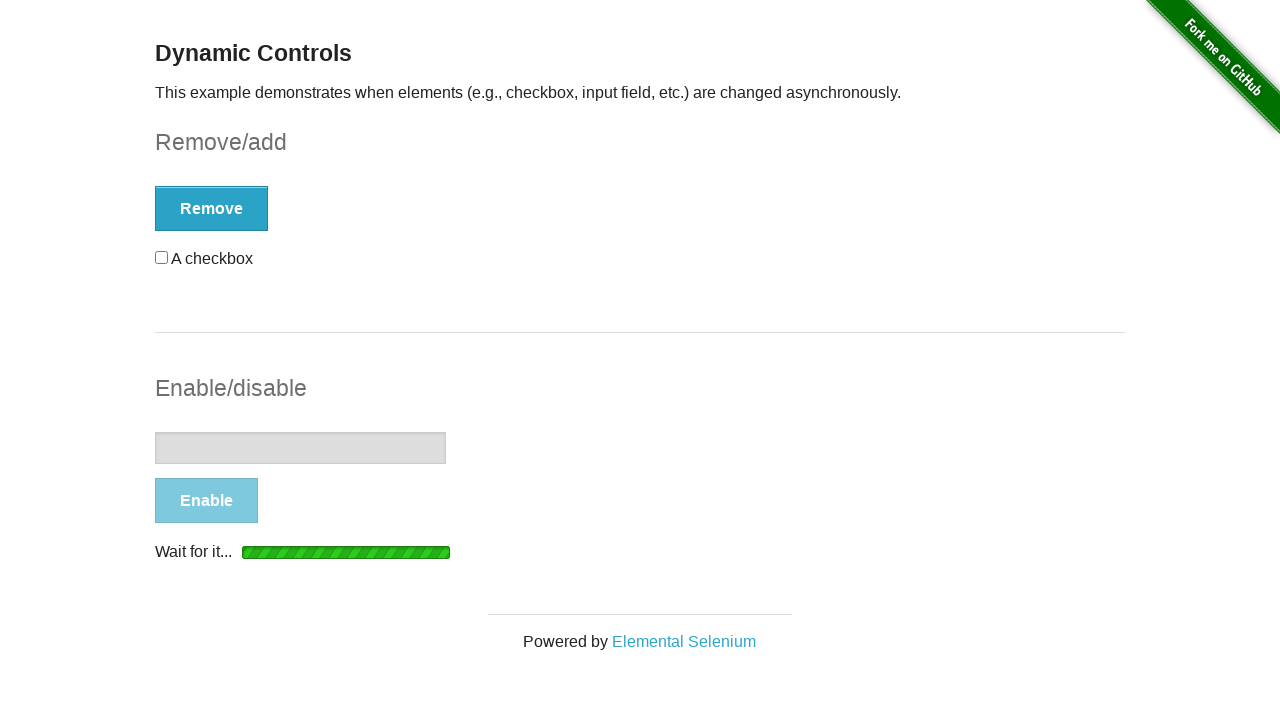

Filled text input field with 'Sample test input' on input[type='text']
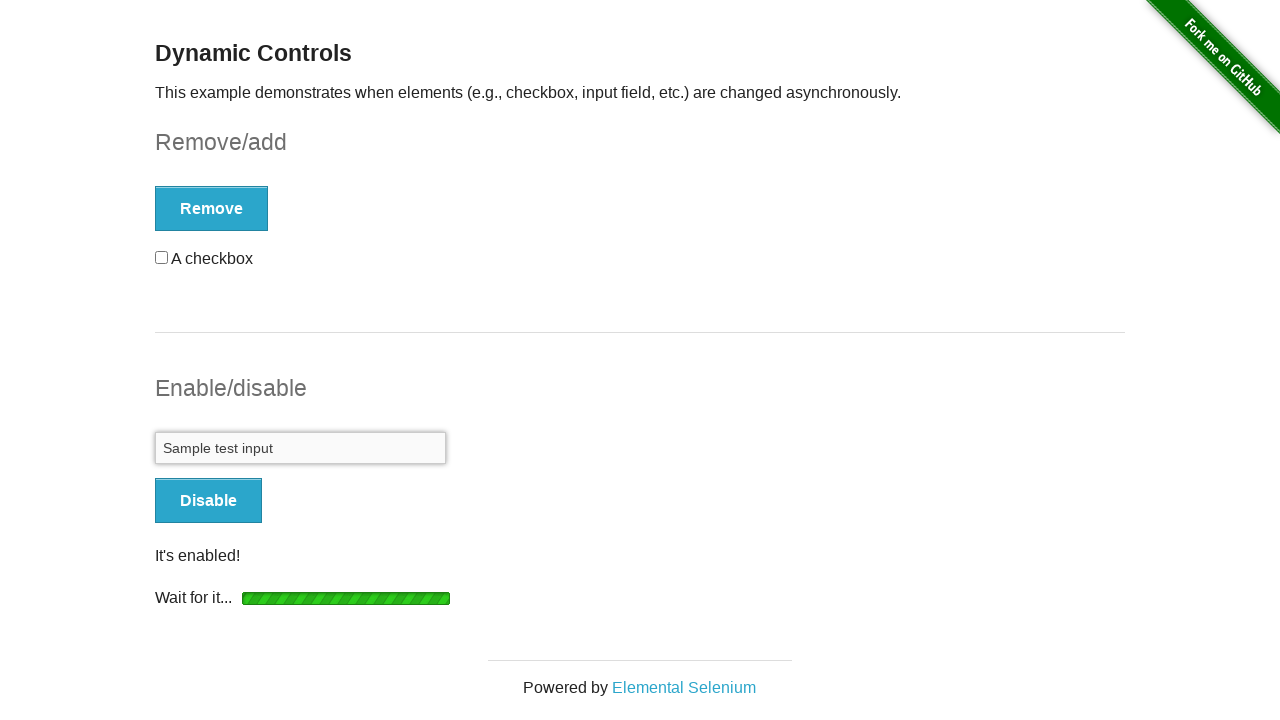

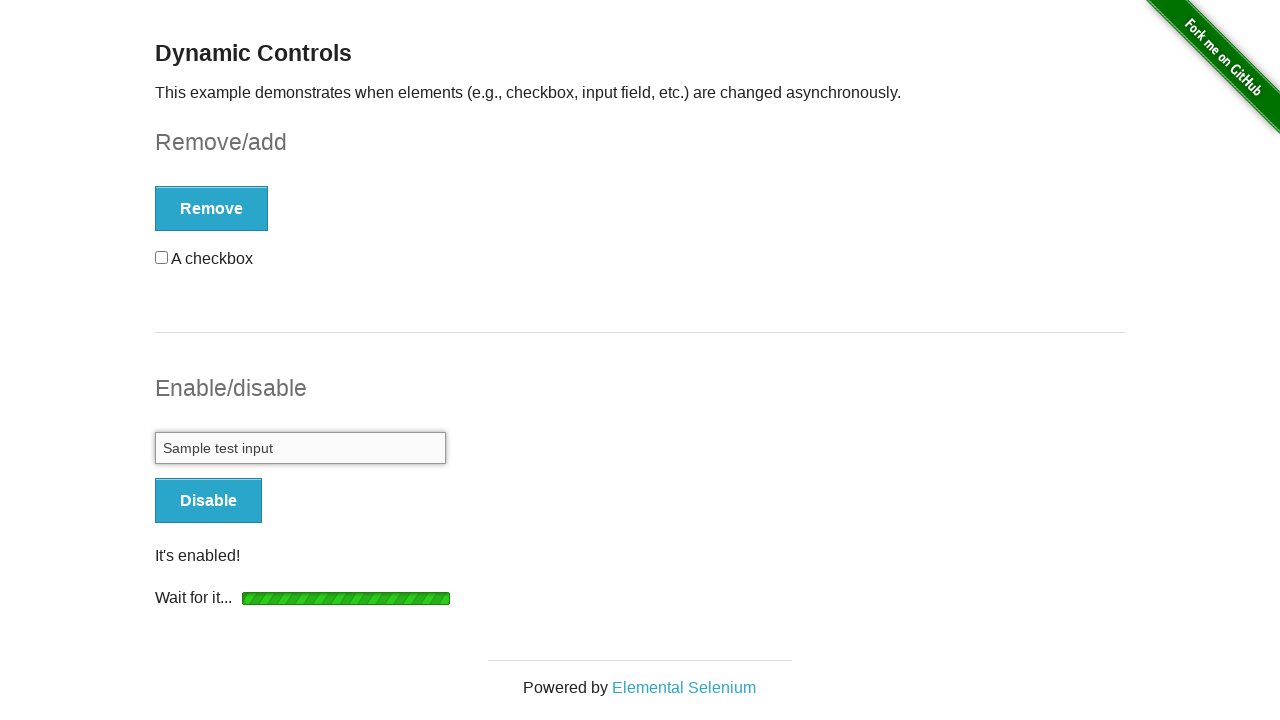